Tests passenger selection dropdown by clicking to open it and incrementing the number of adult passengers

Starting URL: https://rahulshettyacademy.com/dropdownsPractise/

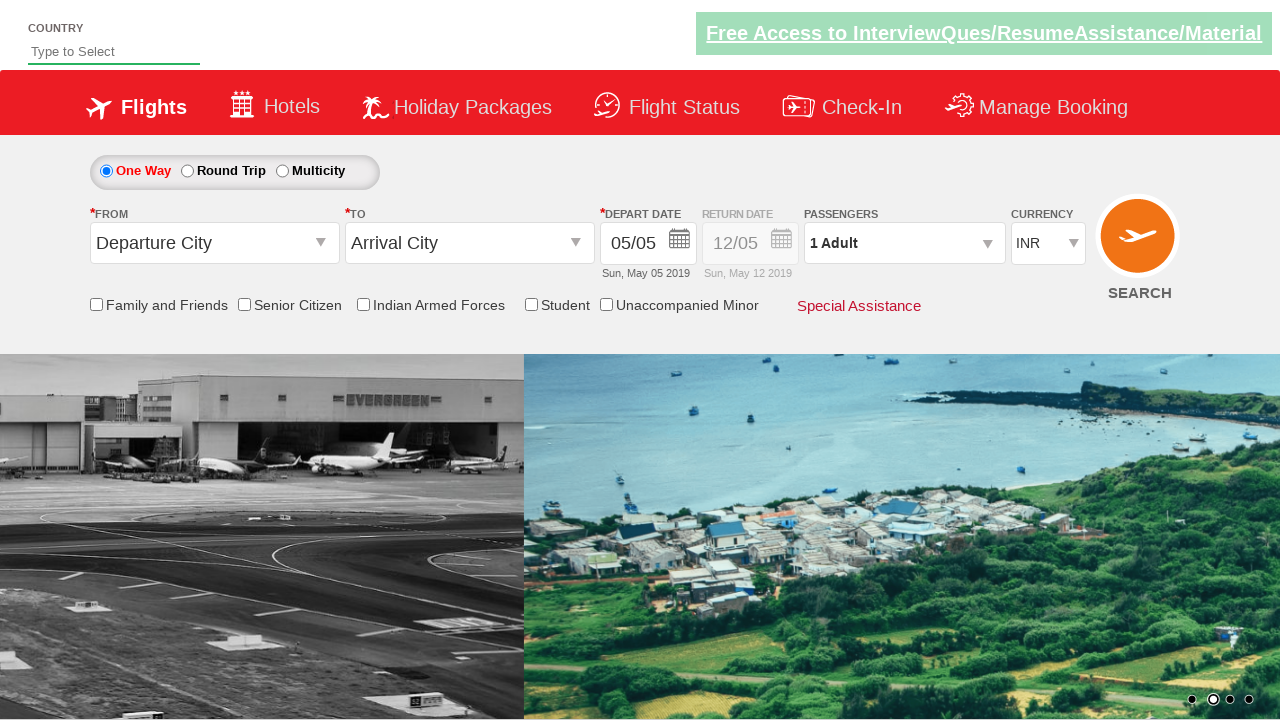

Clicked on passenger info dropdown to open it at (904, 243) on xpath=//*[contains(@id,'divpaxinfo')]
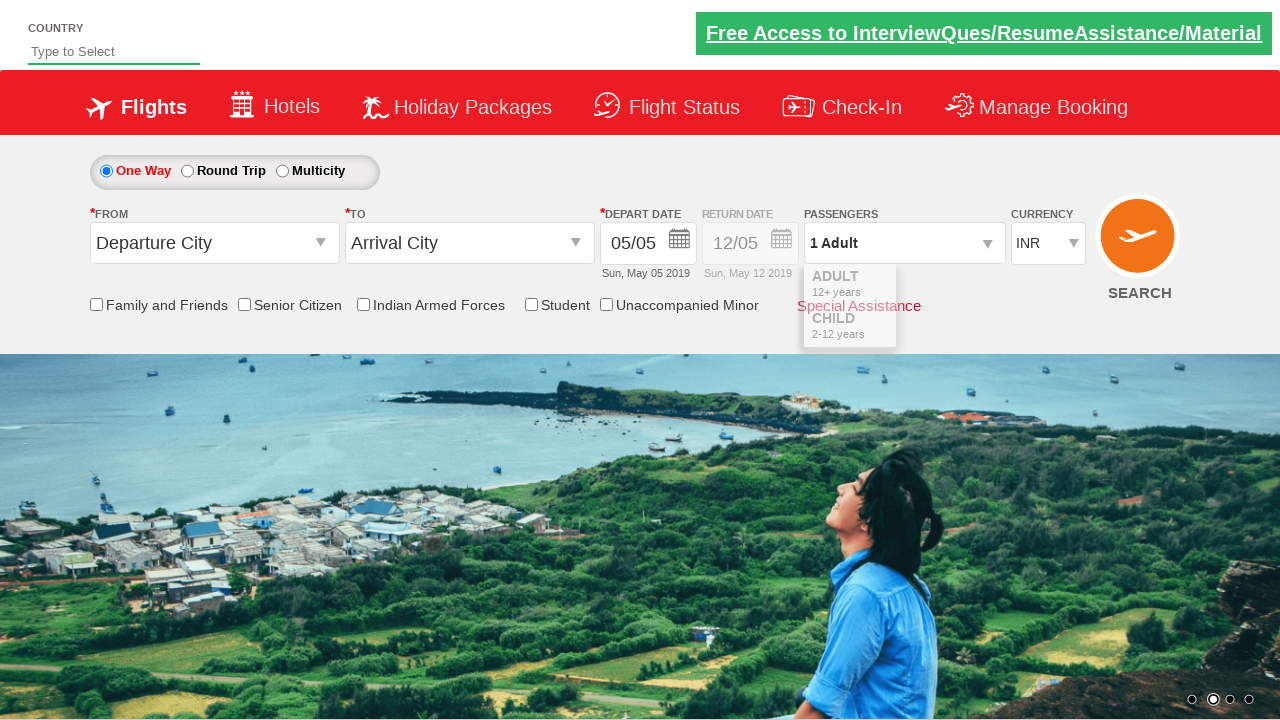

Adult increment button became visible
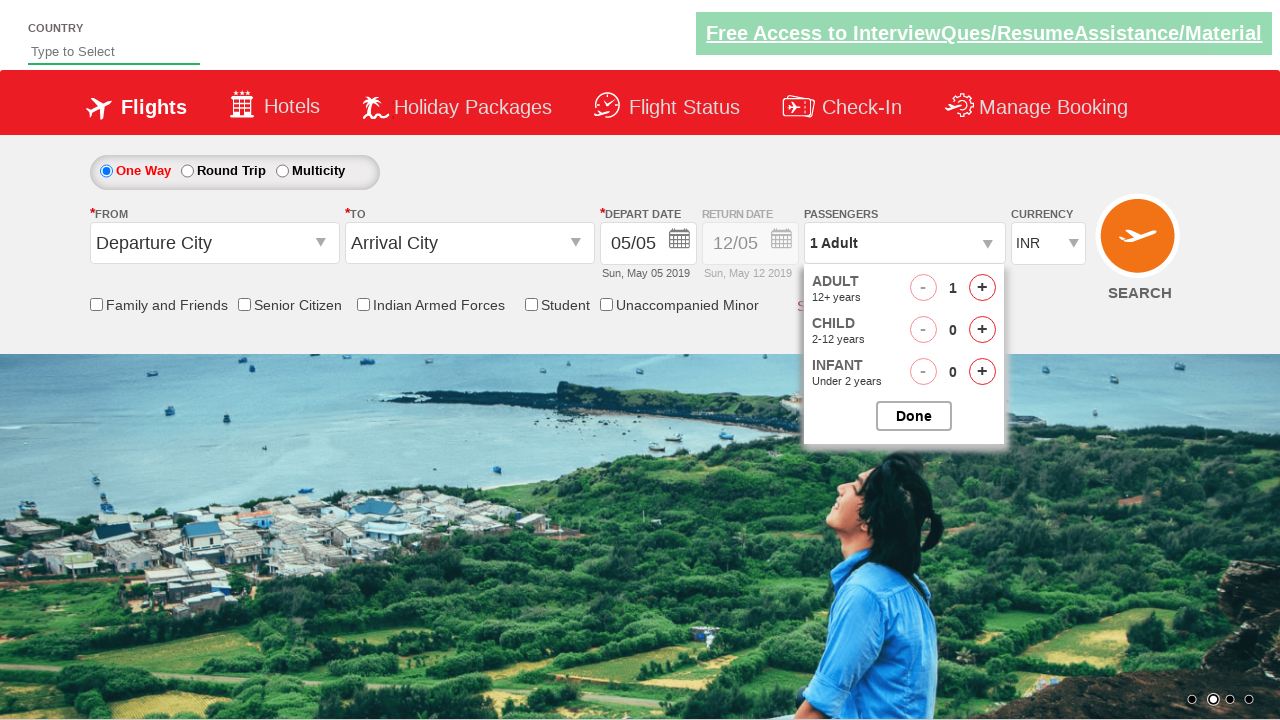

Clicked adult increment button (iteration 1 of 3) at (982, 288) on xpath=//*[contains(text(),'Adult')]/parent::div//*[contains(@id,'hrefIncAdt')]
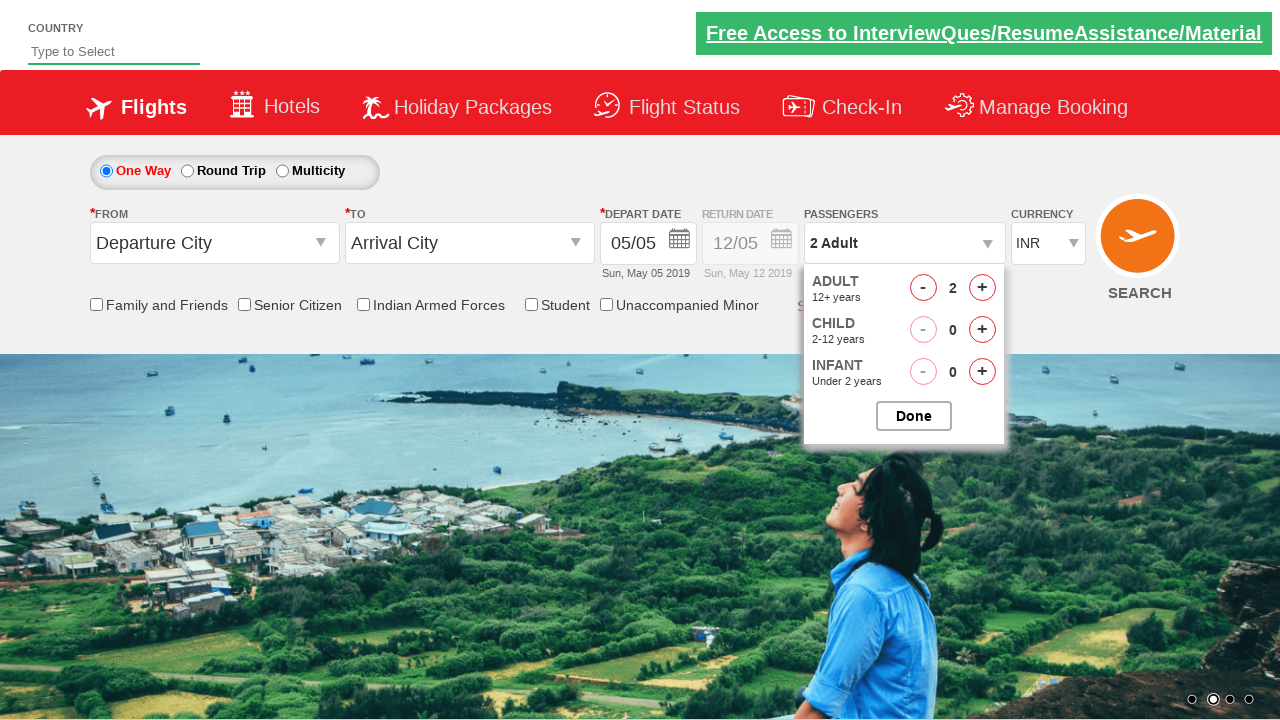

Clicked adult increment button (iteration 2 of 3) at (982, 288) on xpath=//*[contains(text(),'Adult')]/parent::div//*[contains(@id,'hrefIncAdt')]
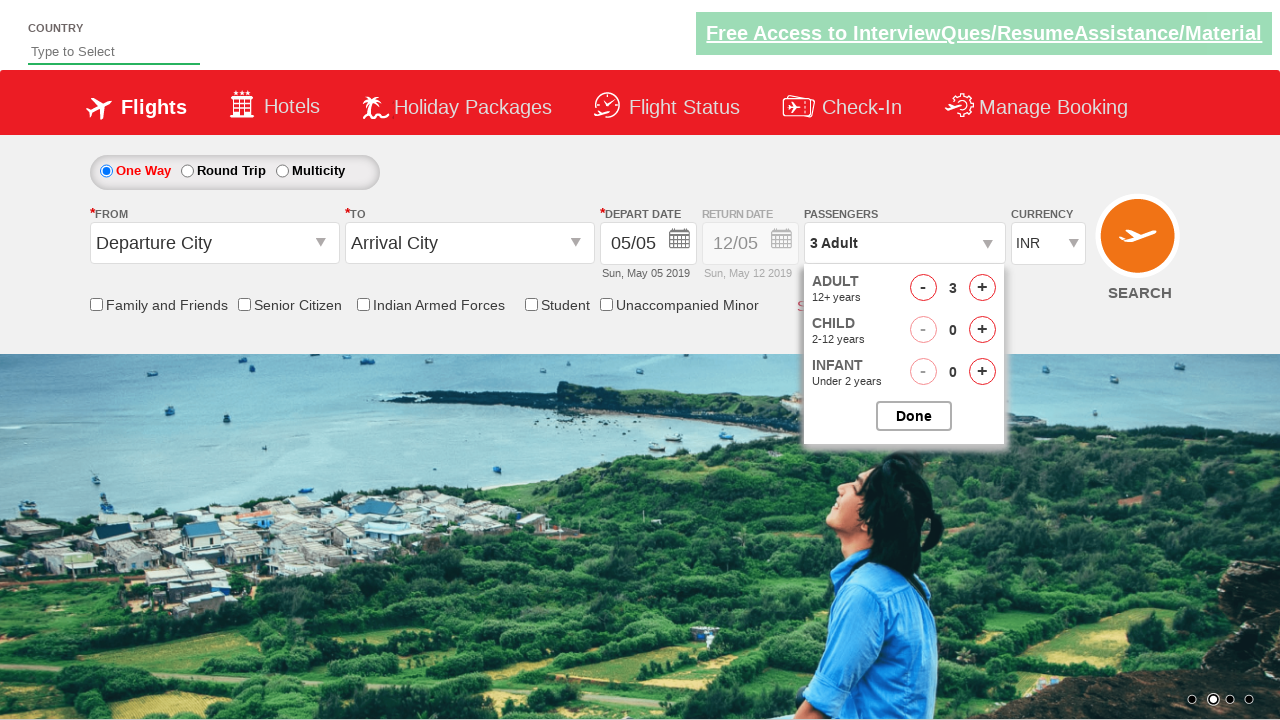

Clicked adult increment button (iteration 3 of 3) at (982, 288) on xpath=//*[contains(text(),'Adult')]/parent::div//*[contains(@id,'hrefIncAdt')]
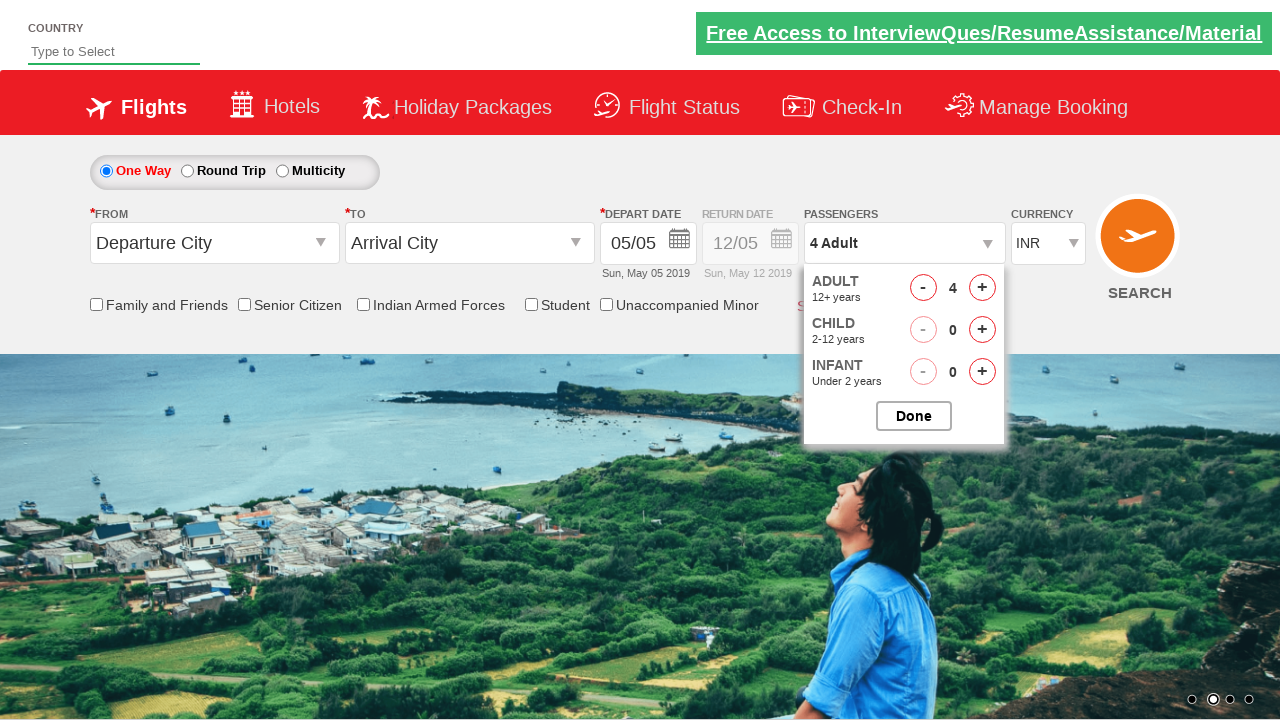

Clicked on passenger info dropdown to close it at (904, 243) on xpath=//*[contains(@id,'divpaxinfo')]
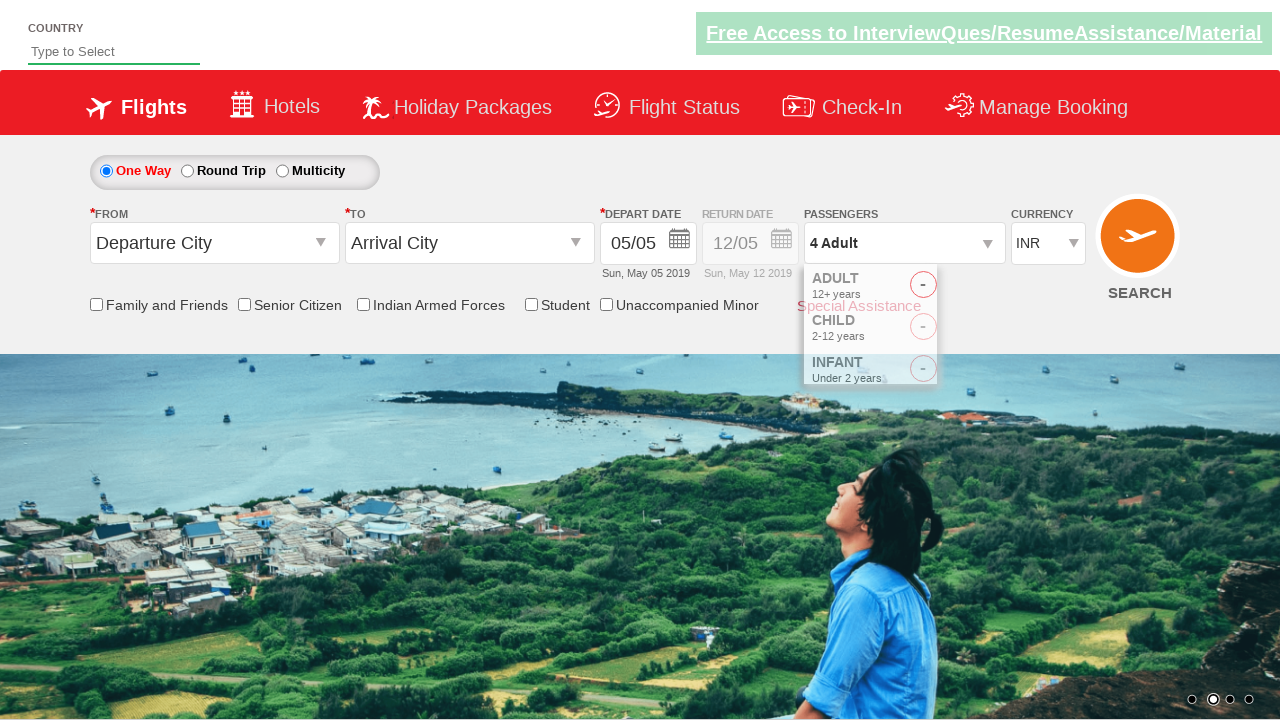

Retrieved updated passenger count: 4 Adult
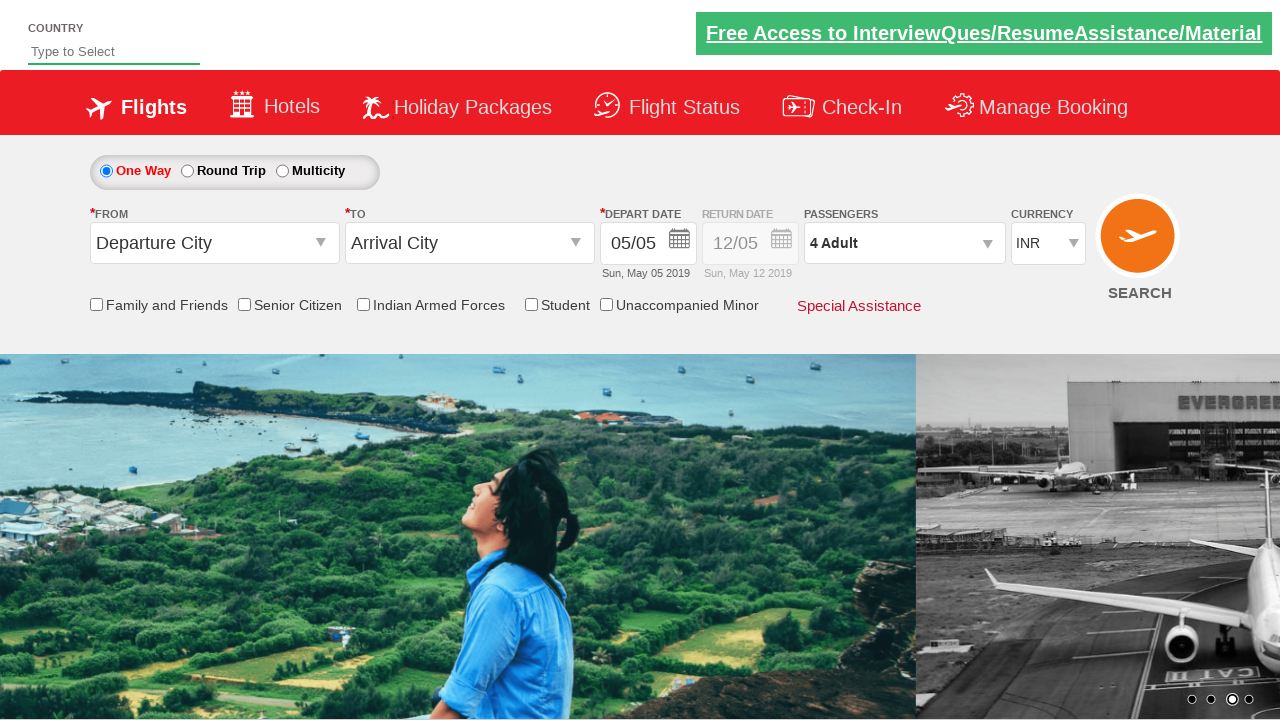

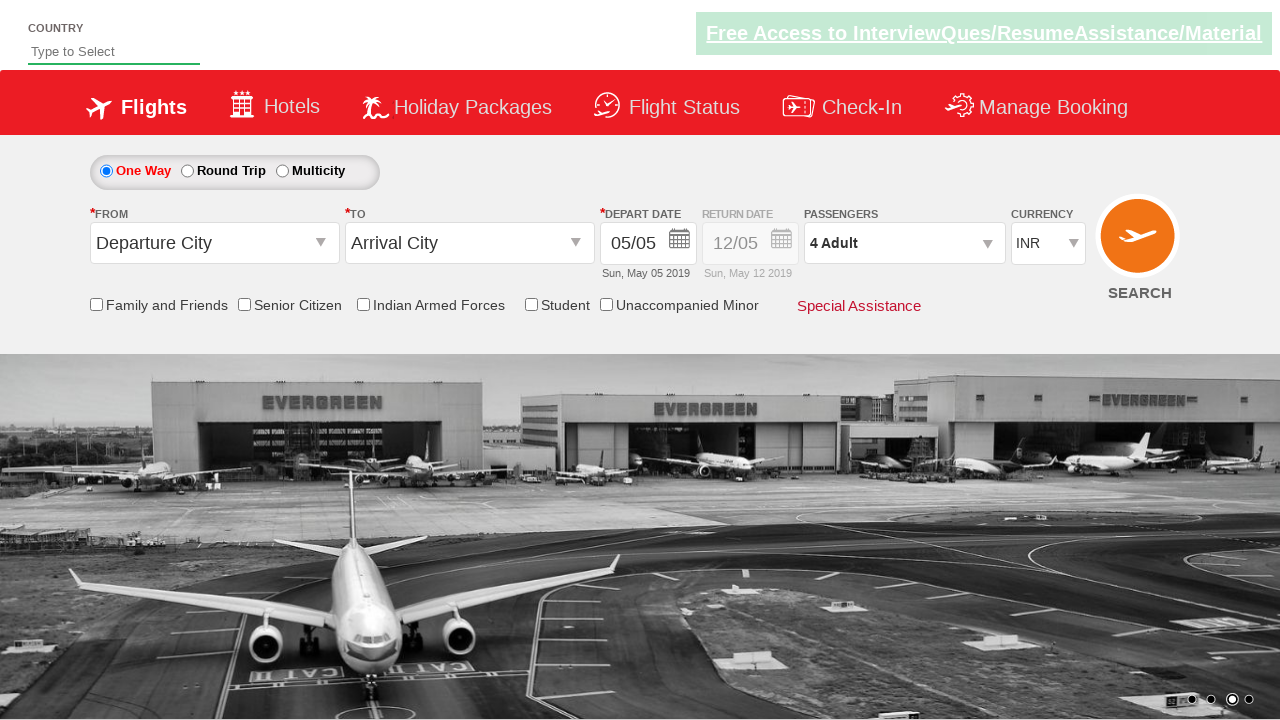